Tests an e-commerce grocery shopping flow by adding multiple items to cart, applying a promo code, and verifying the promo message

Starting URL: https://rahulshettyacademy.com/seleniumPractise/#/

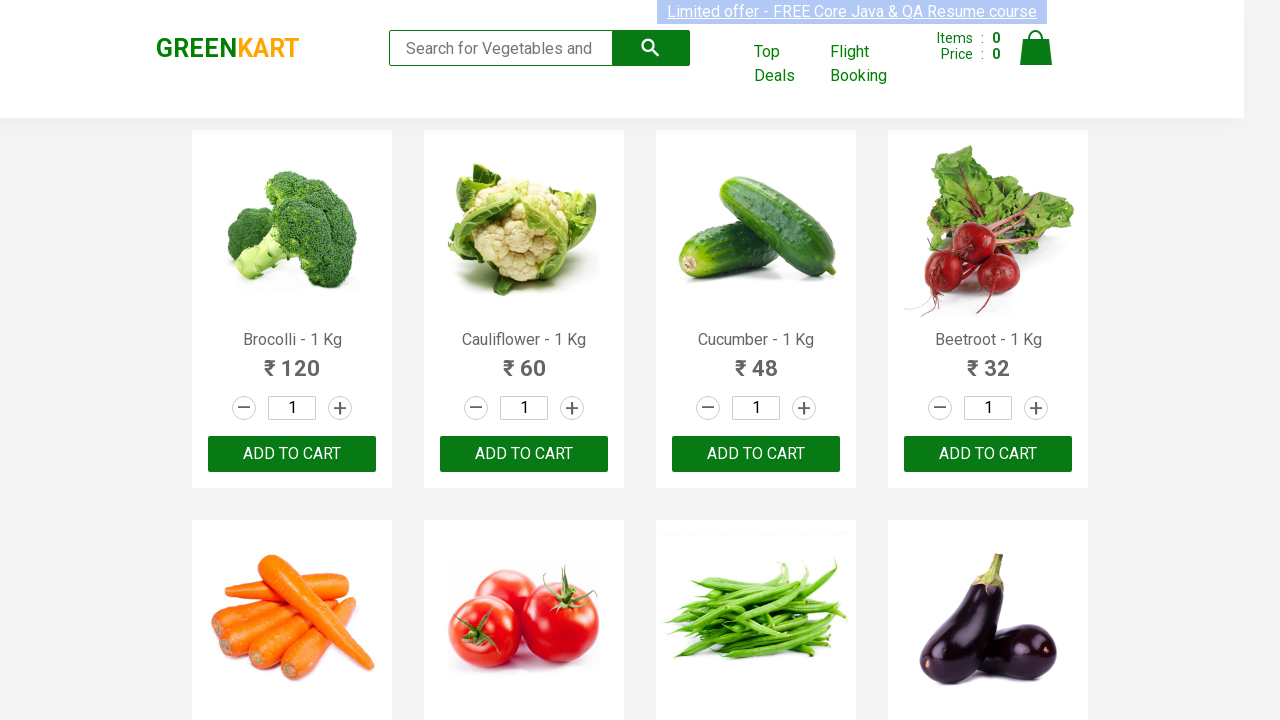

Navigated to e-commerce grocery shopping page
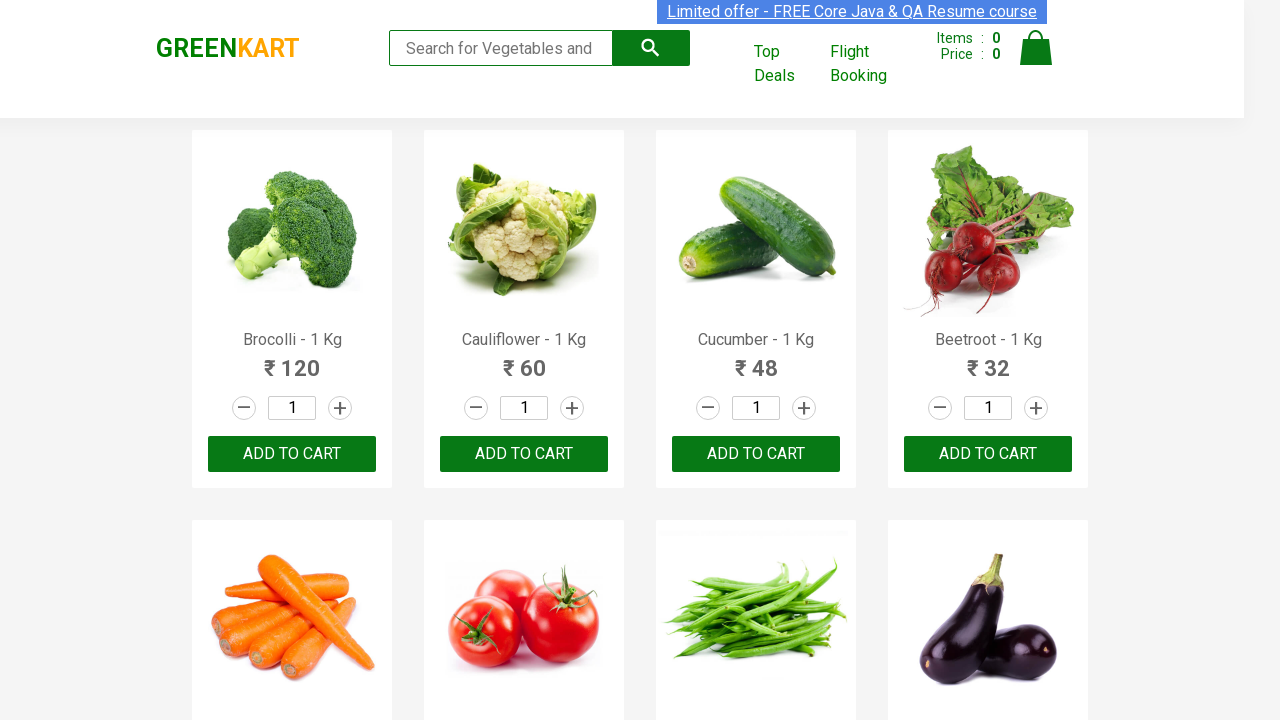

Retrieved all product names from the page
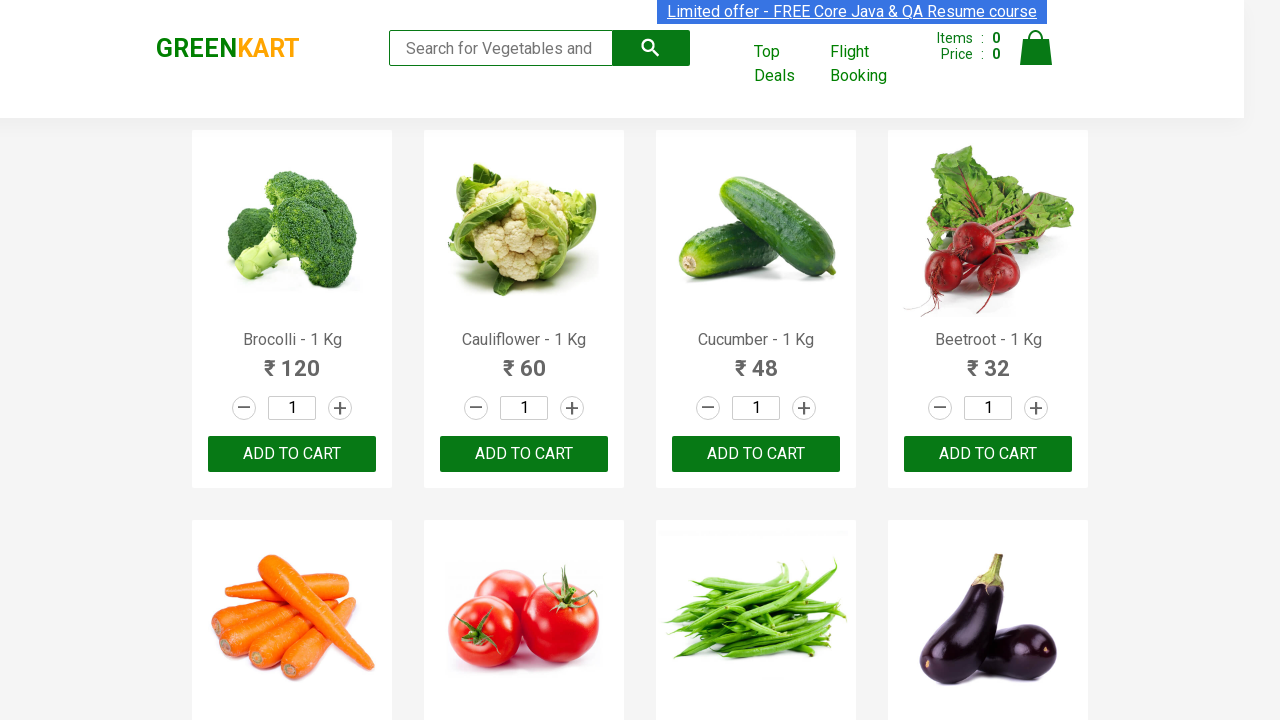

Added 'Brocolli - 1 Kg' to cart at (292, 454) on xpath=//div[@class='product-action']/button >> nth=0
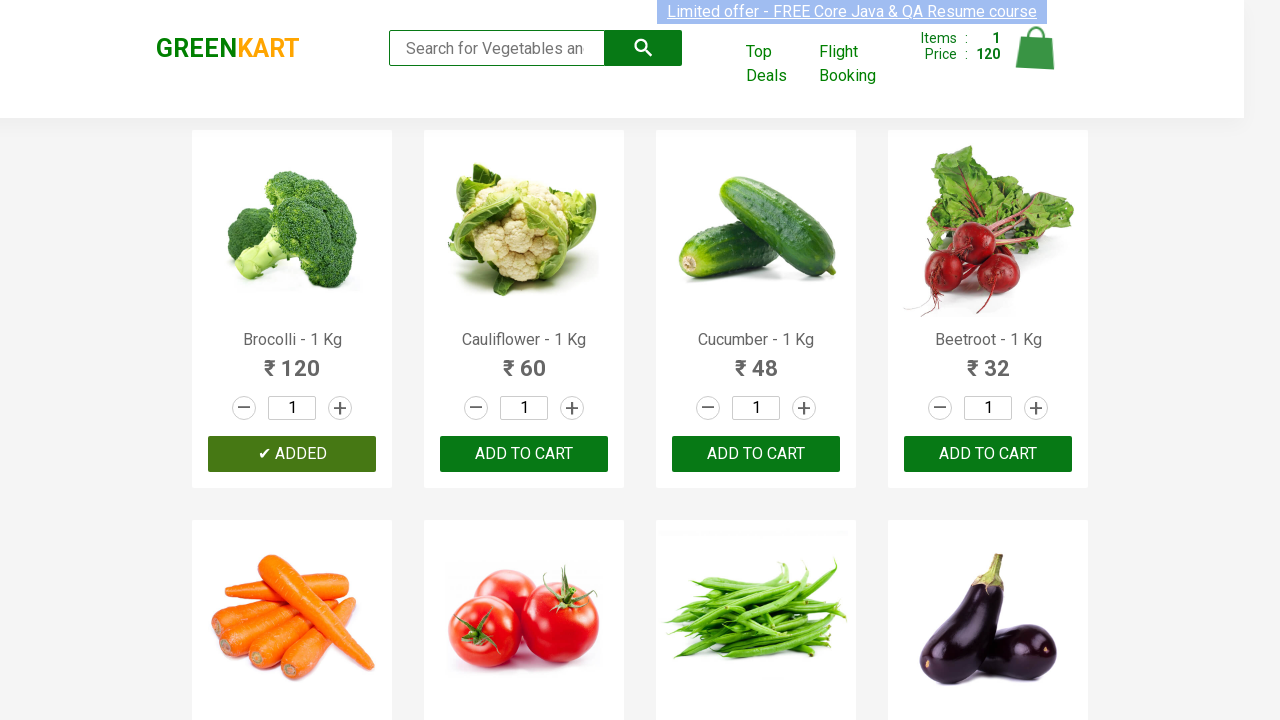

Added 'Cucumber - 1 Kg' to cart at (756, 454) on xpath=//div[@class='product-action']/button >> nth=2
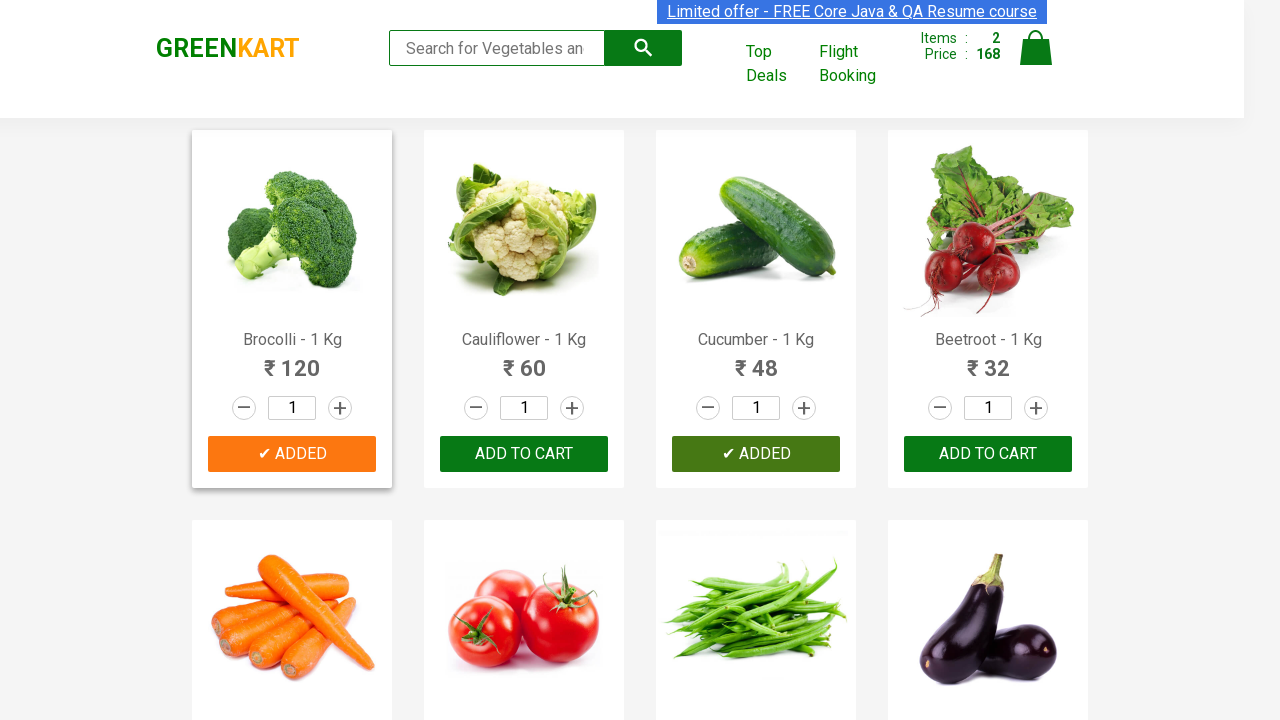

Added 'Beetroot - 1 Kg' to cart at (988, 454) on xpath=//div[@class='product-action']/button >> nth=3
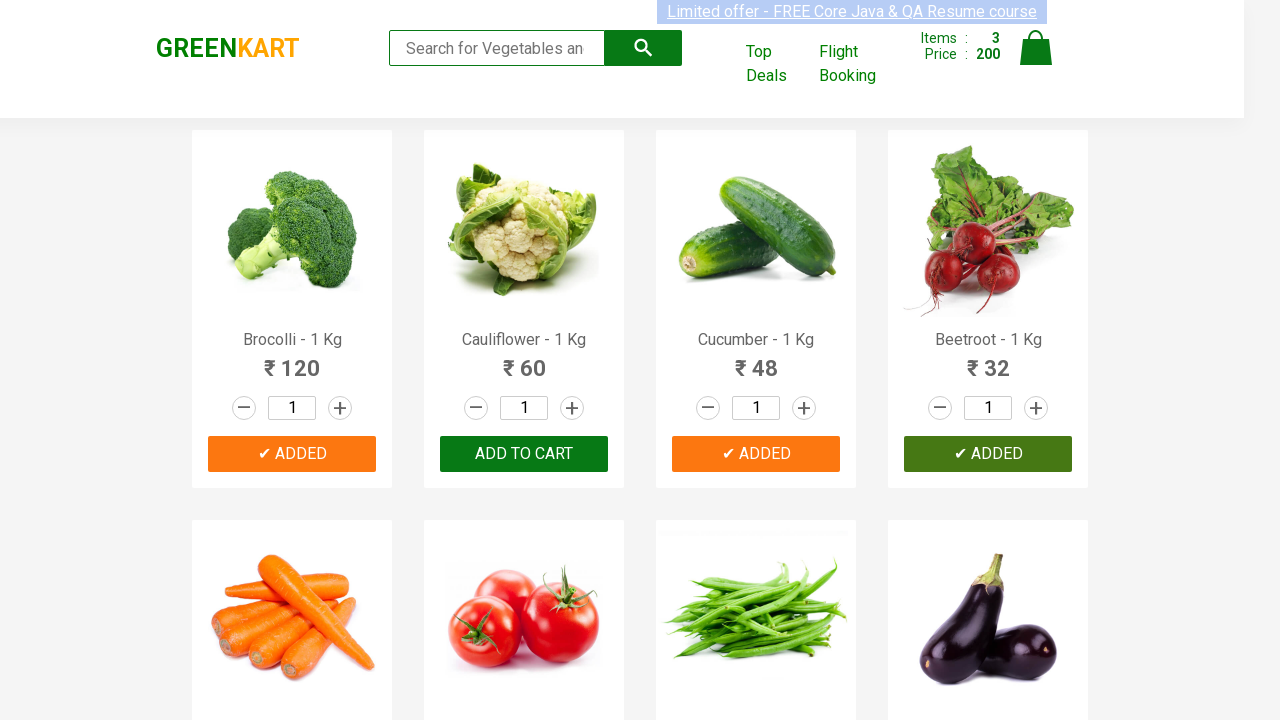

Added 'Carrot - 1 Kg' to cart at (292, 360) on xpath=//div[@class='product-action']/button >> nth=4
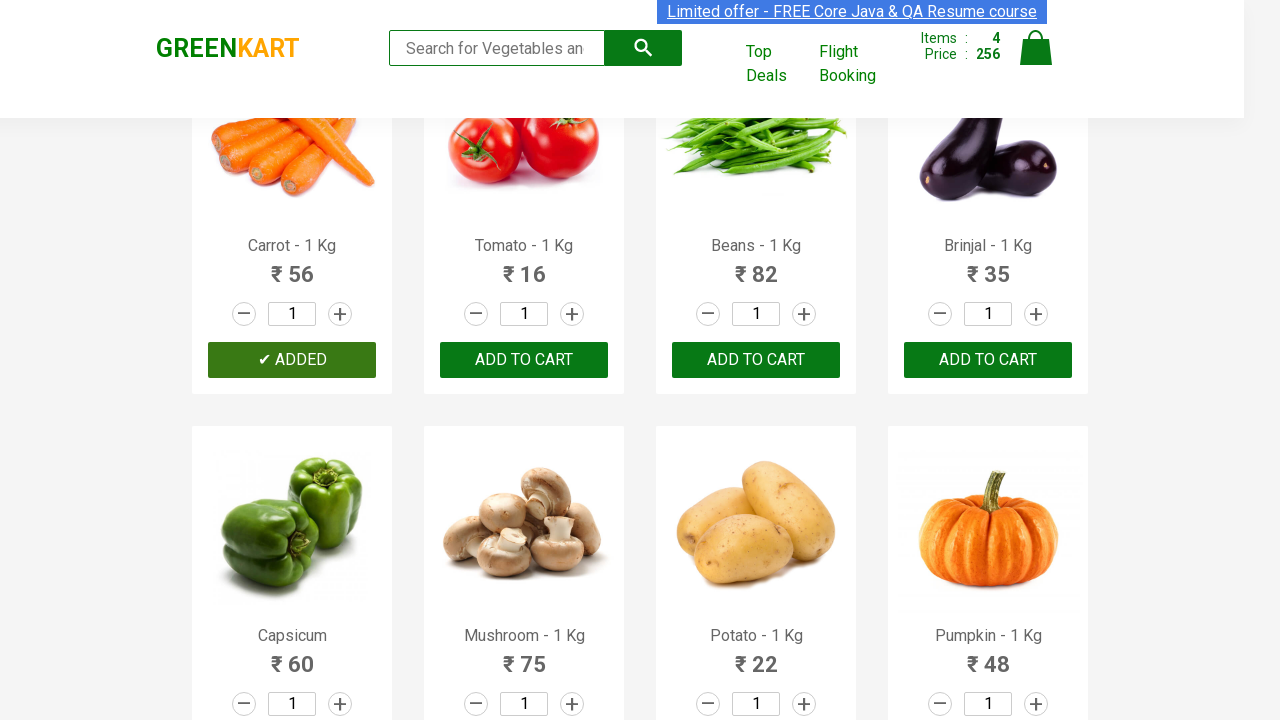

Clicked on cart icon to view cart at (1036, 59) on a.cart-icon
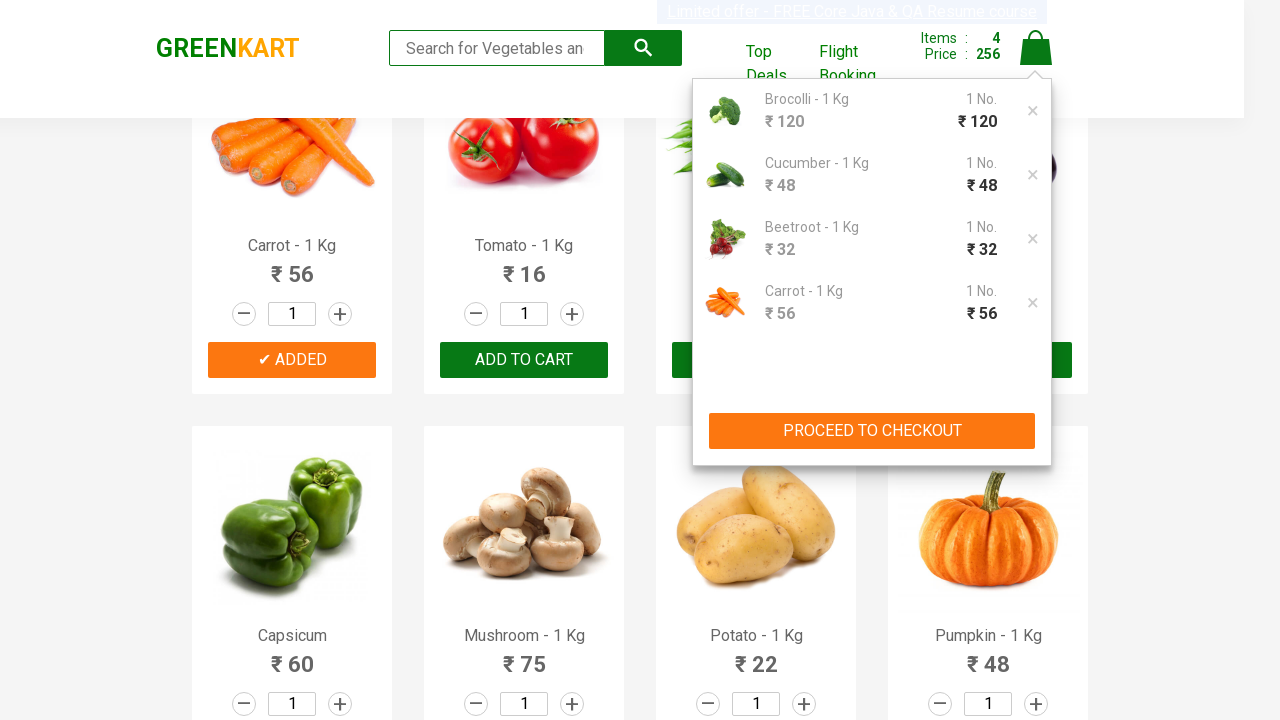

Clicked proceed to checkout button at (872, 431) on xpath=//div[@class='cart-preview active']//button[@type='button']
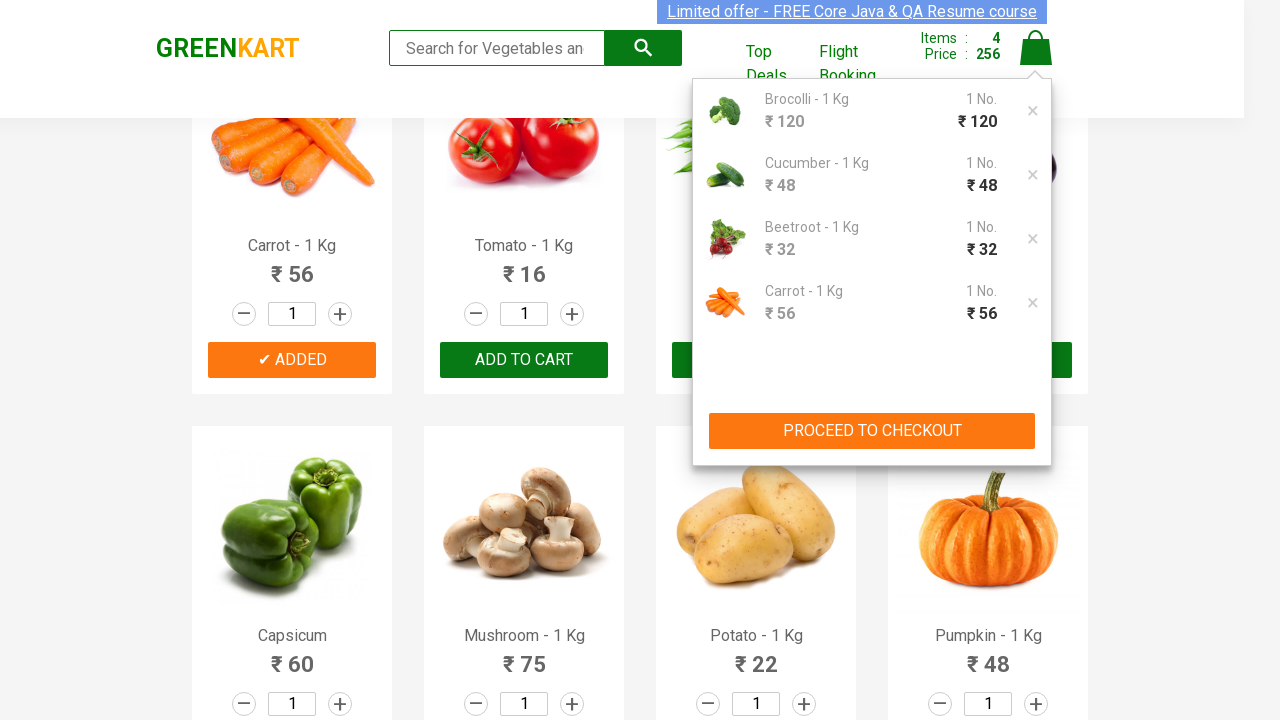

Entered promo code 'rahulshettyacademy' in the promo code field on input.promoCode
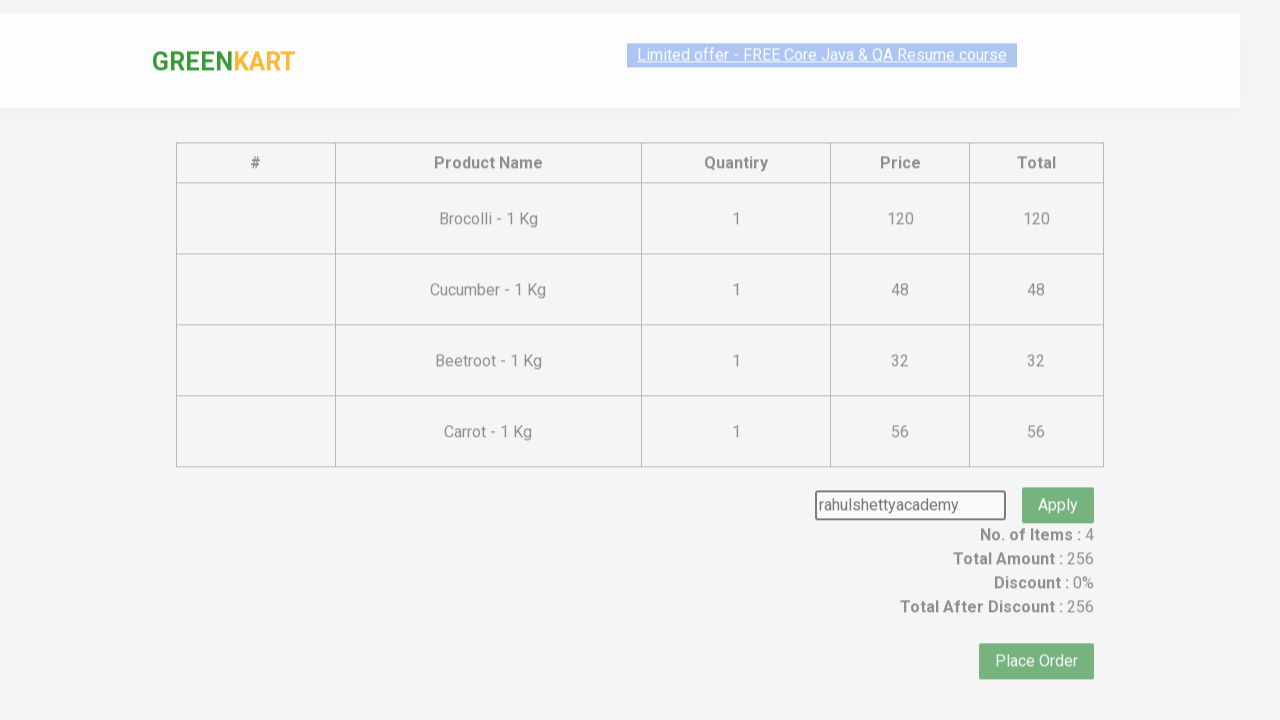

Clicked apply promo code button at (1058, 477) on xpath=//div/button[@class='promoBtn']
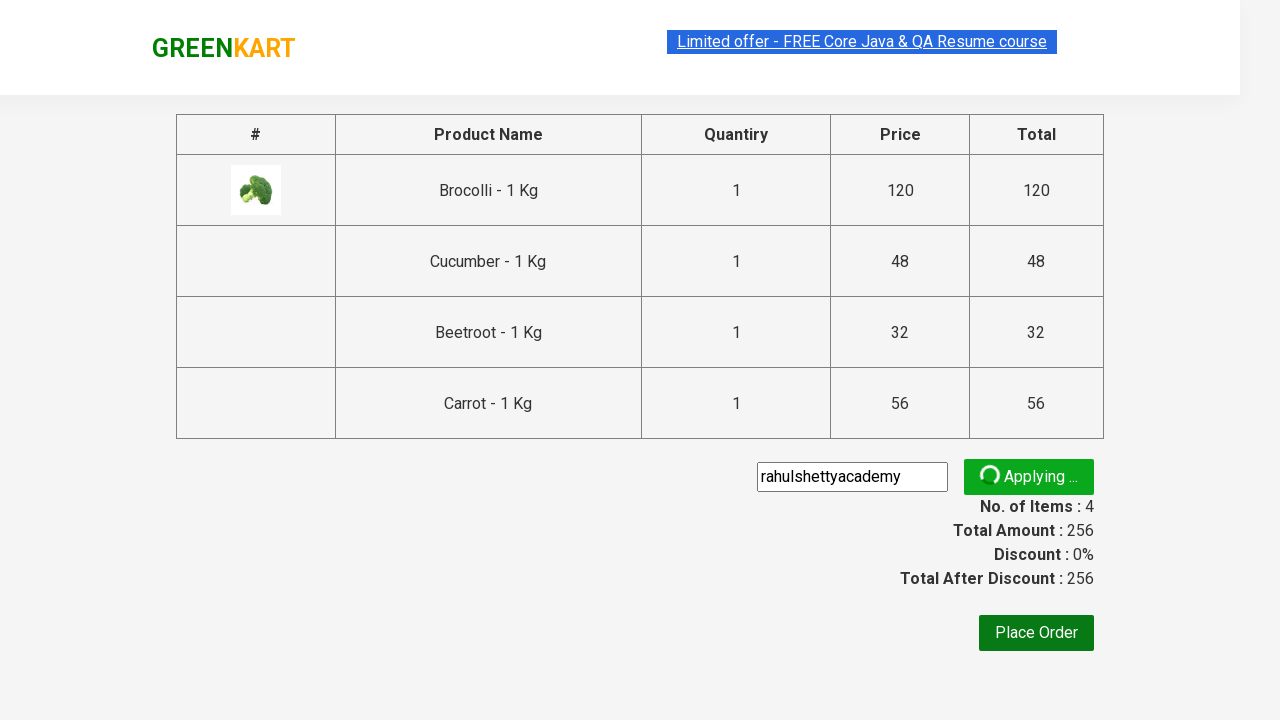

Promo information message became visible
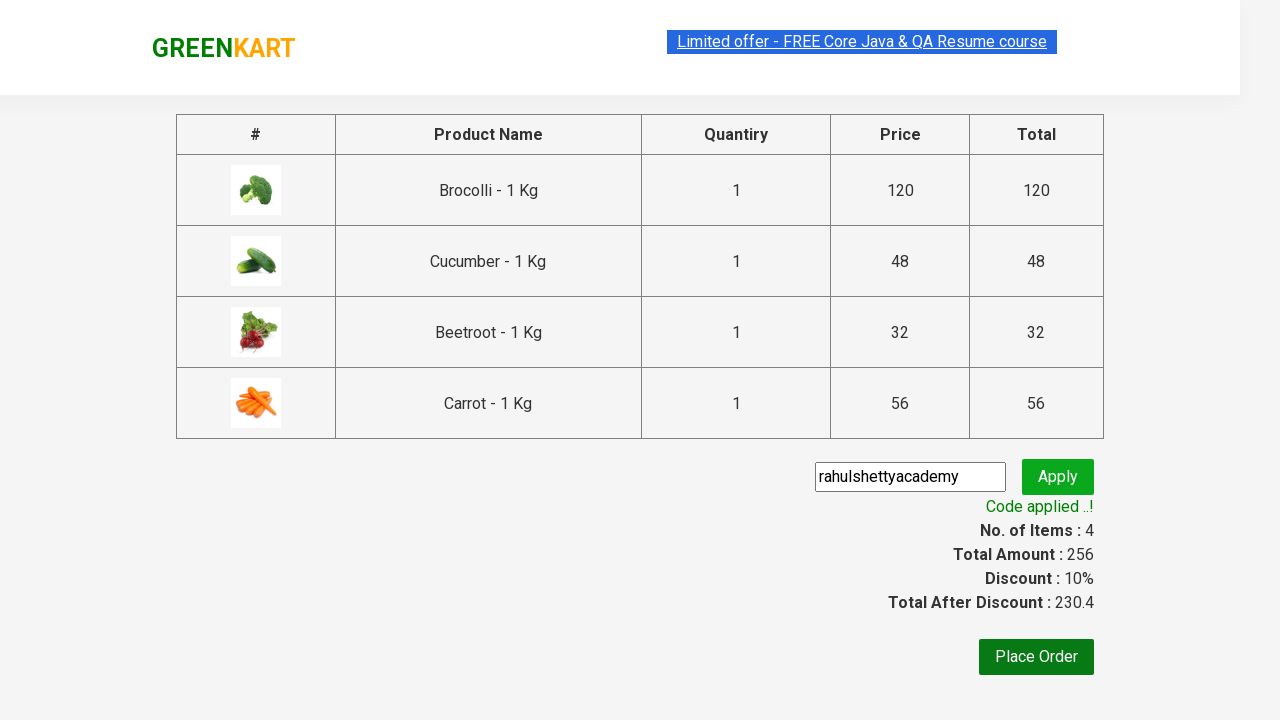

Retrieved promo message: 'Code applied ..!'
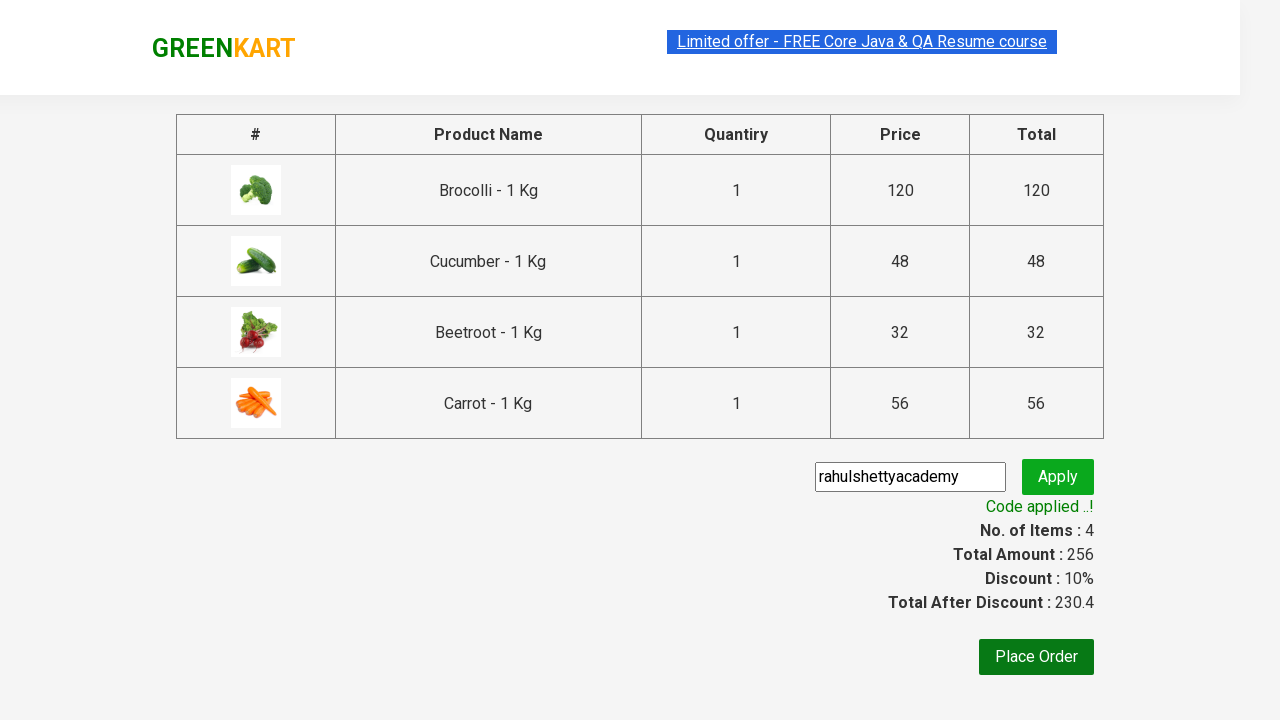

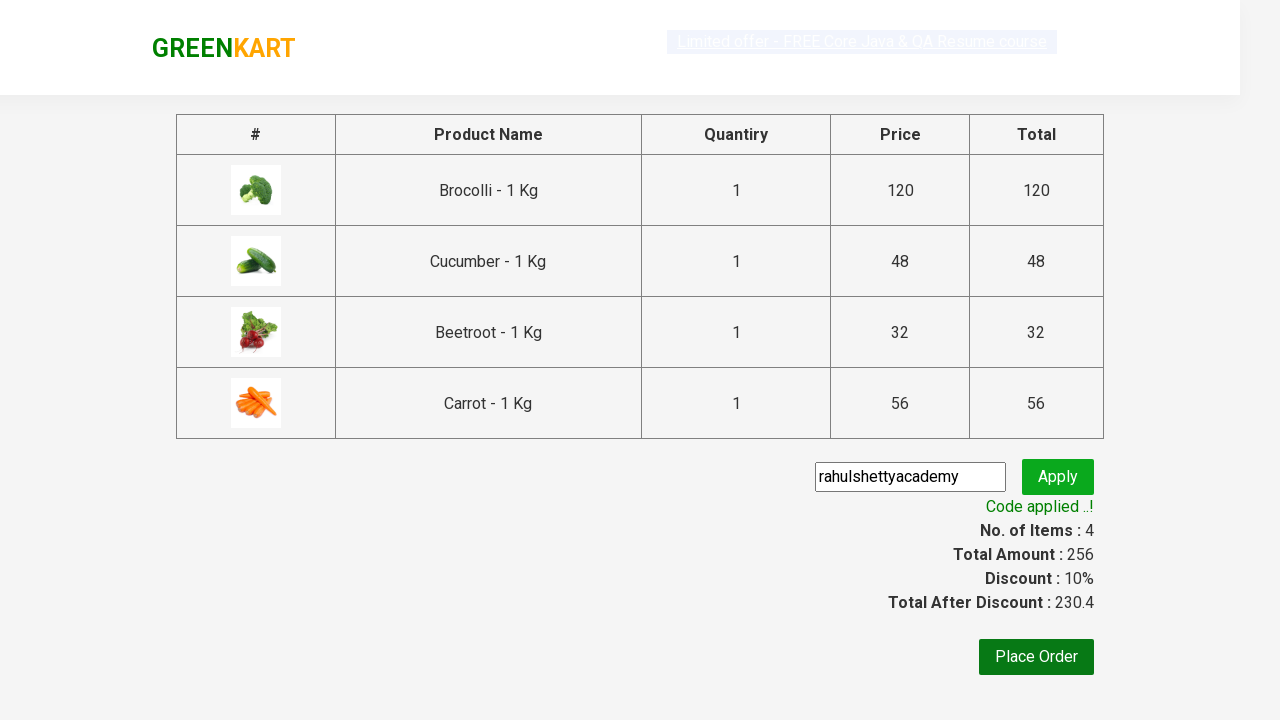